Tests adding MacBook Air laptop to the shopping cart by navigating to the laptops category, selecting the product, and clicking add to cart.

Starting URL: https://www.demoblaze.com/

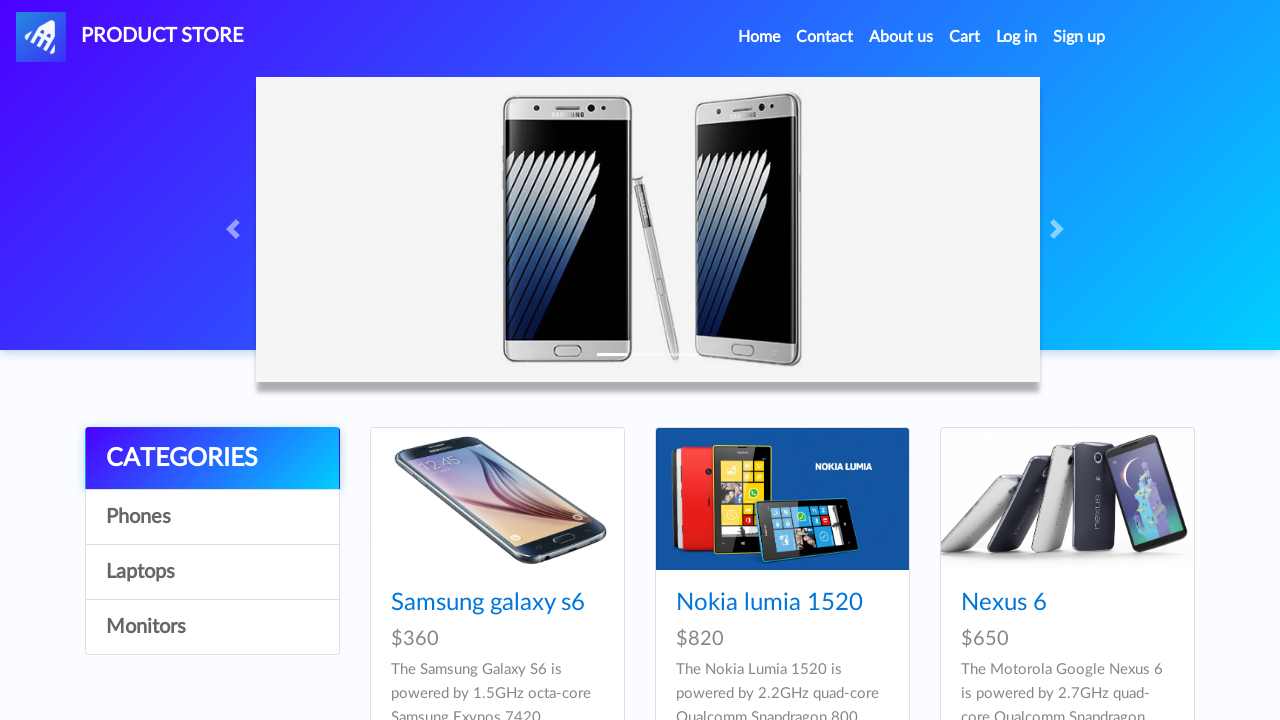

Clicked on Laptops category at (212, 572) on xpath=/html/body/div[5]/div/div[1]/div/a[3]
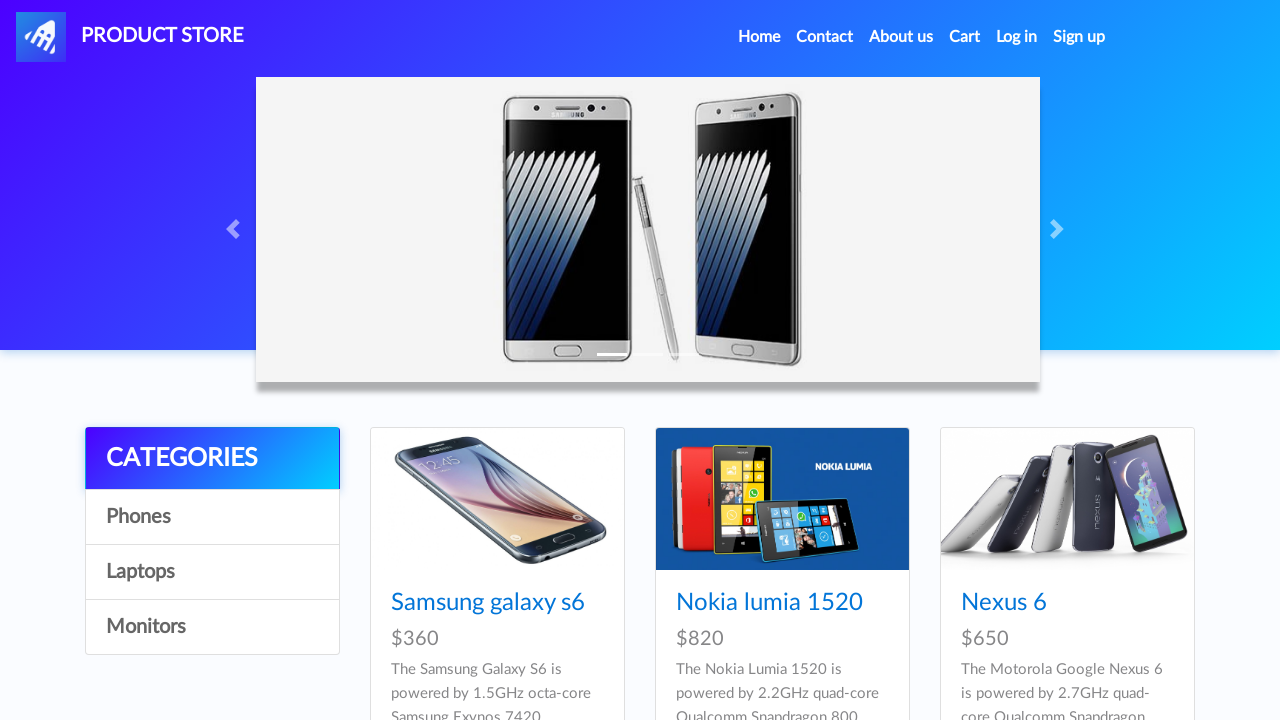

Waited 2 seconds for Laptops category to load
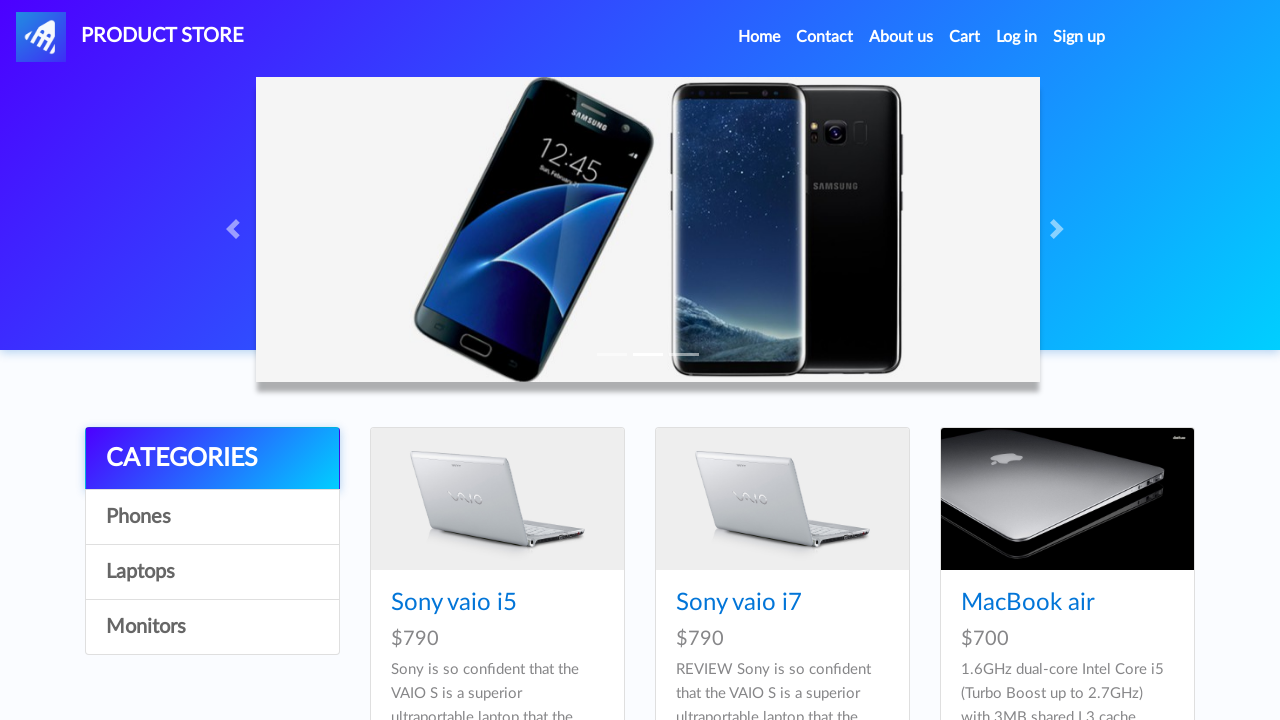

Clicked on MacBook Air laptop product at (1028, 603) on xpath=/html/body/div[5]/div/div[2]/div/div[3]/div/div/h4/a
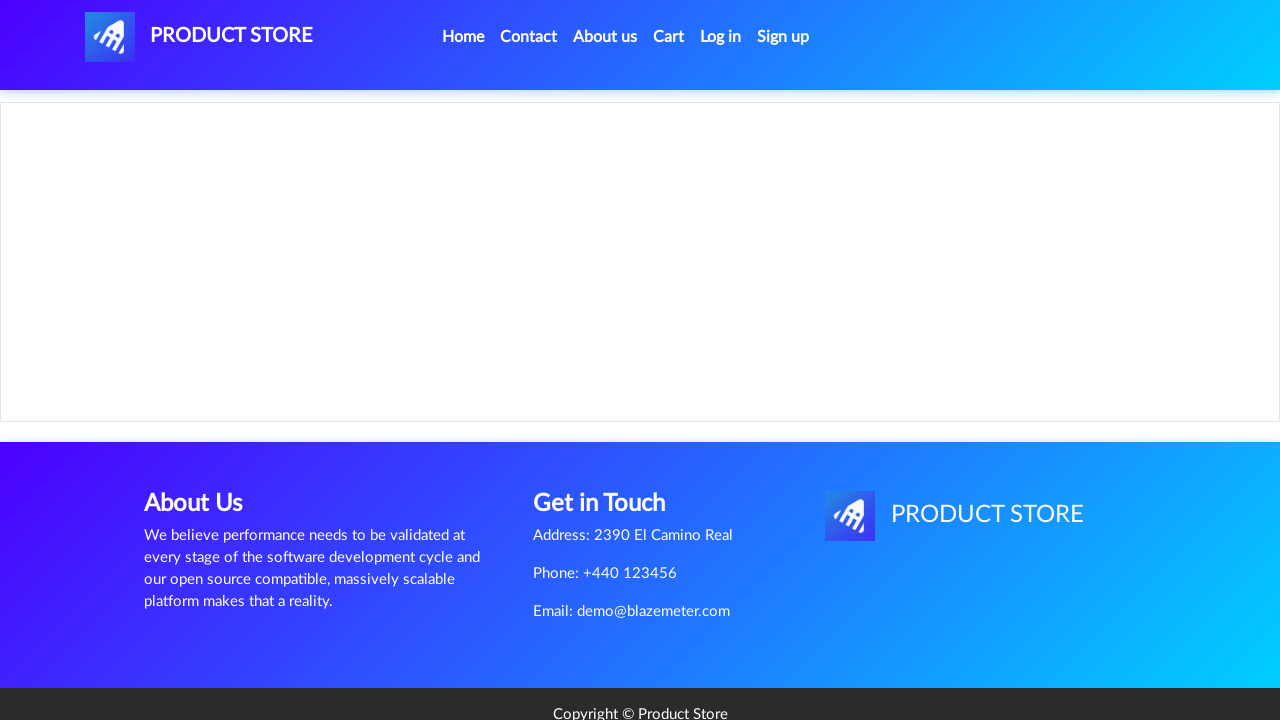

Waited 2 seconds for MacBook Air product page to load
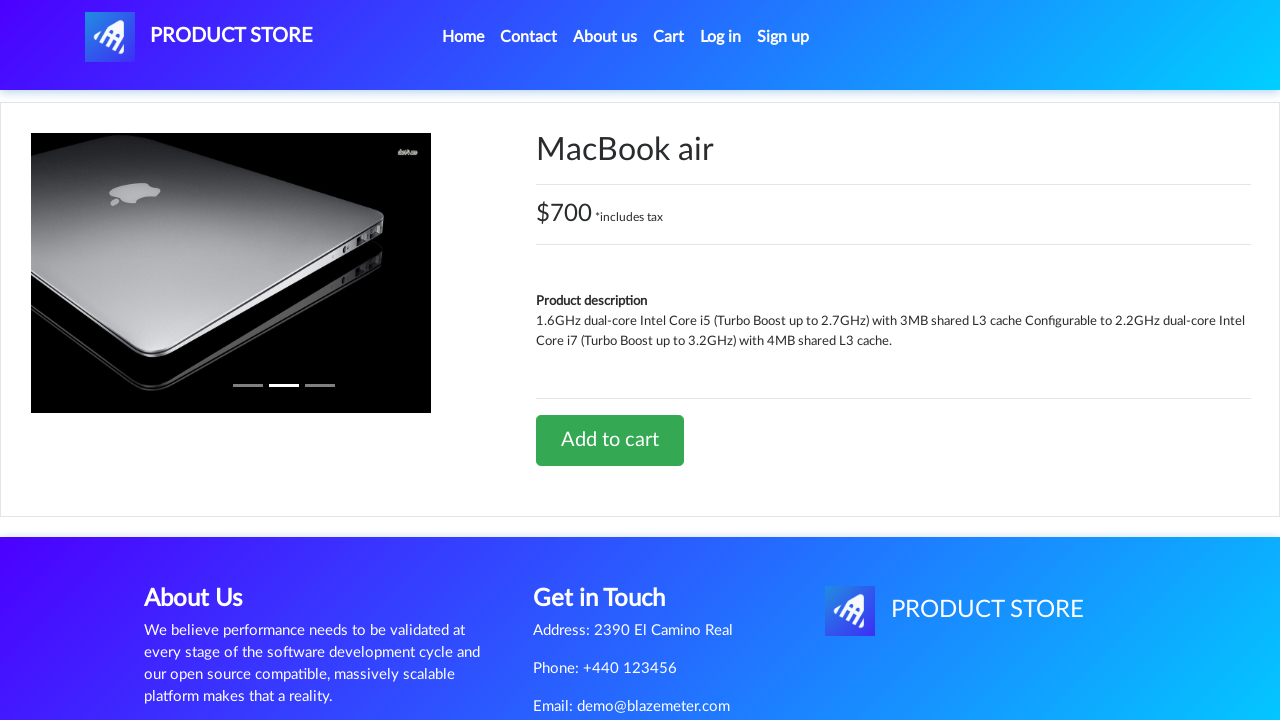

Clicked Add to cart button for MacBook Air at (610, 440) on #tbodyid > div.row > div > a
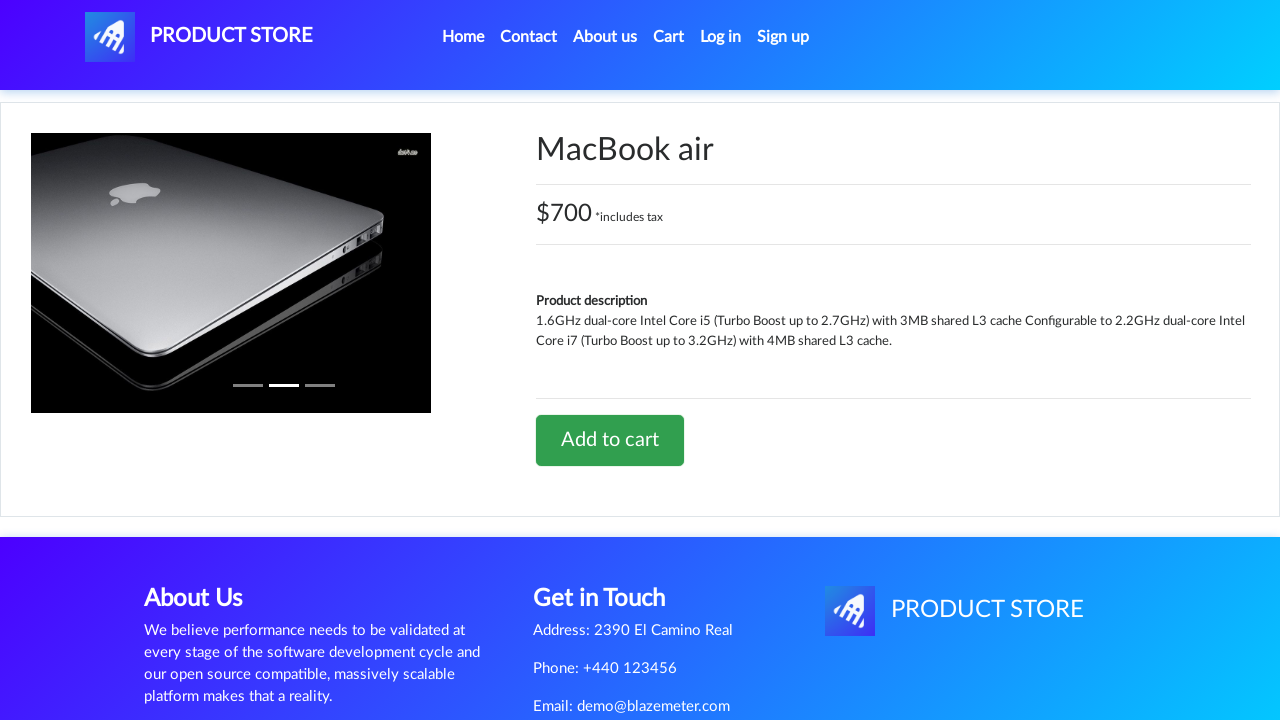

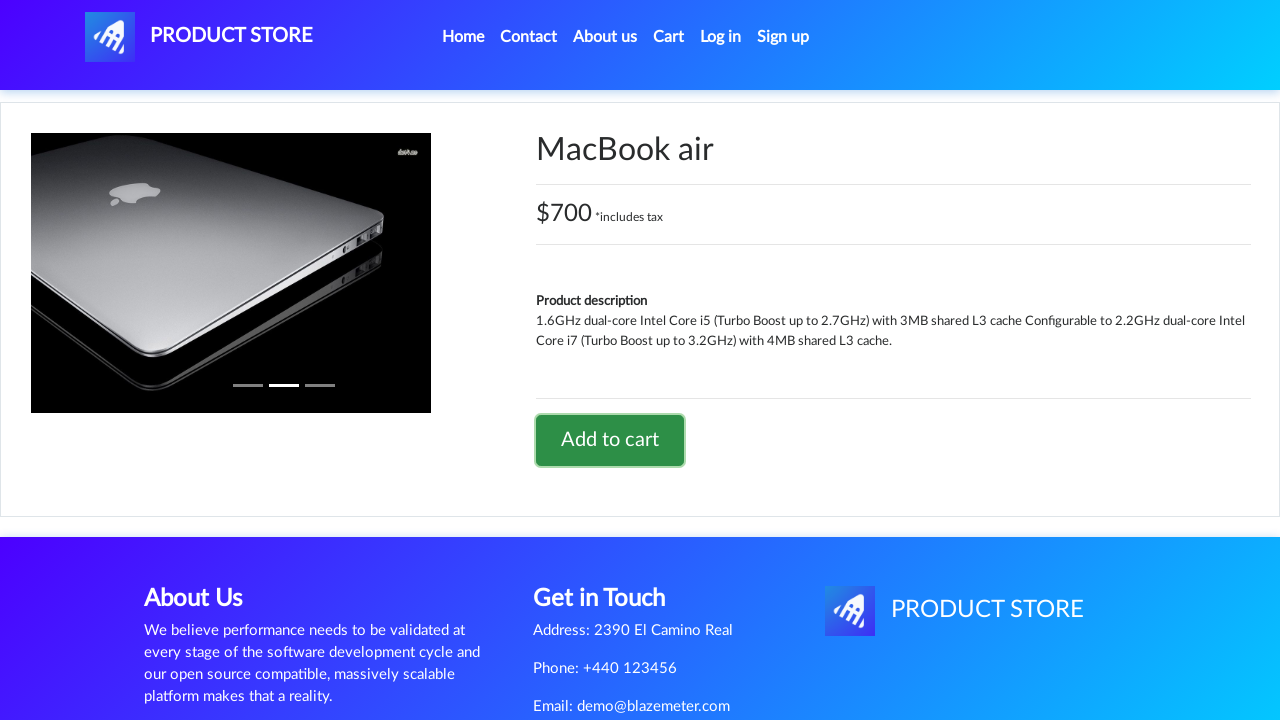